Tests that the Clear completed button displays correct text after marking an item complete

Starting URL: https://demo.playwright.dev/todomvc

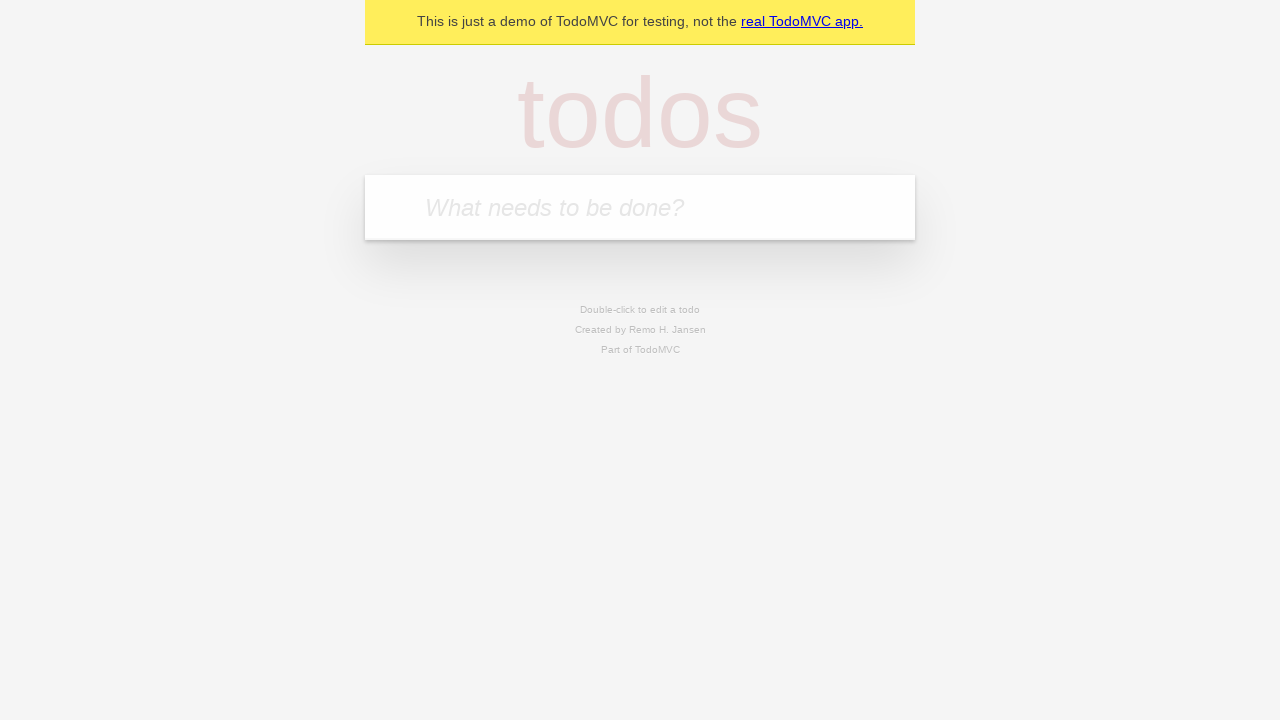

Filled new todo field with 'buy some cheese' on .new-todo
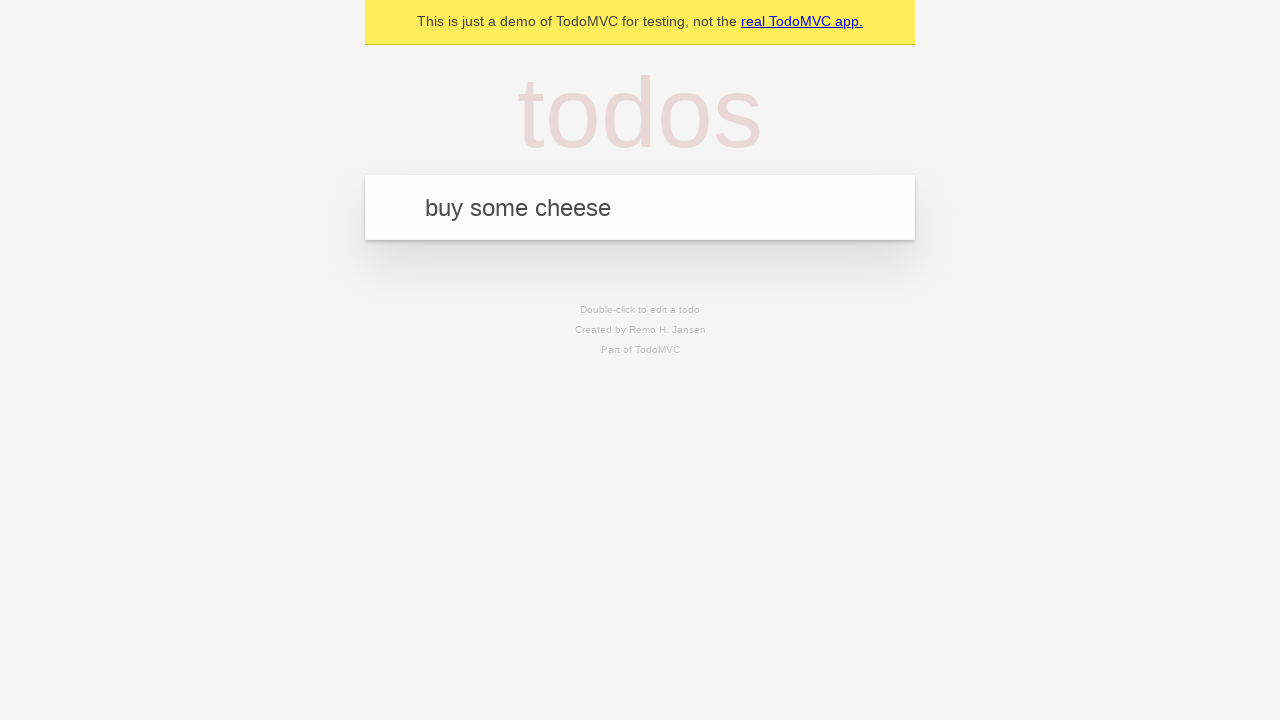

Pressed Enter to add first todo on .new-todo
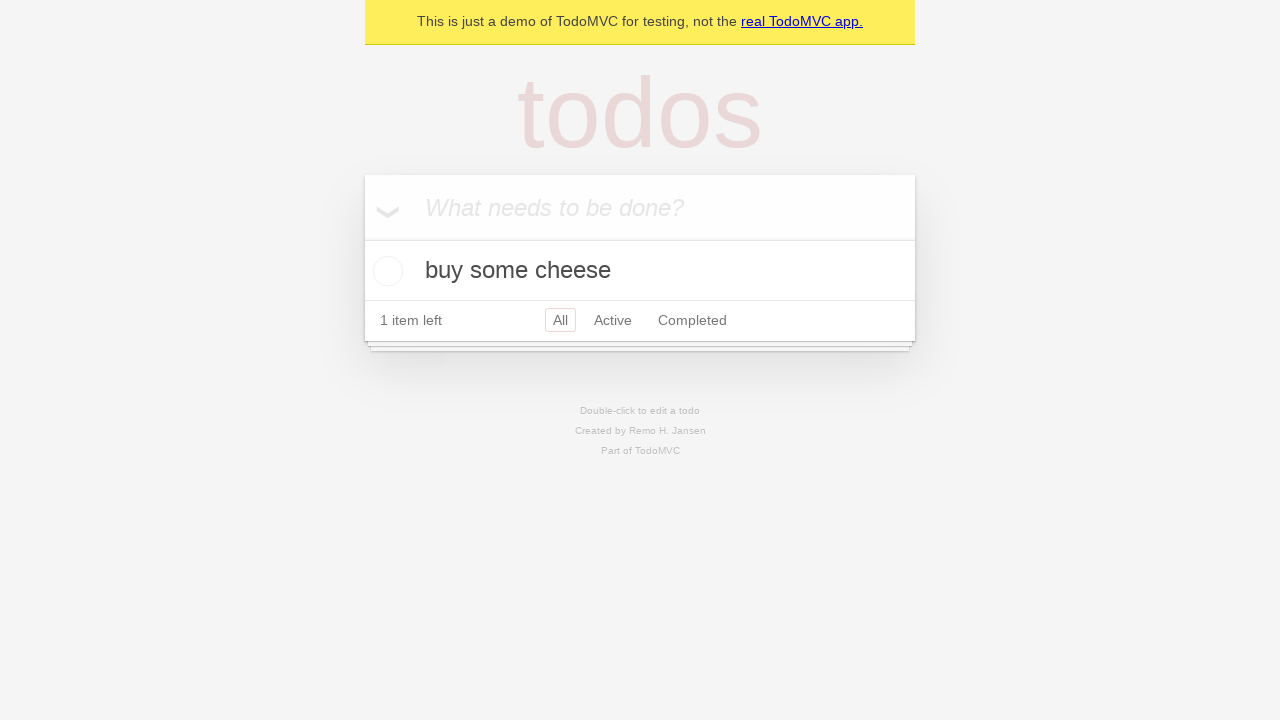

Filled new todo field with 'feed the cat' on .new-todo
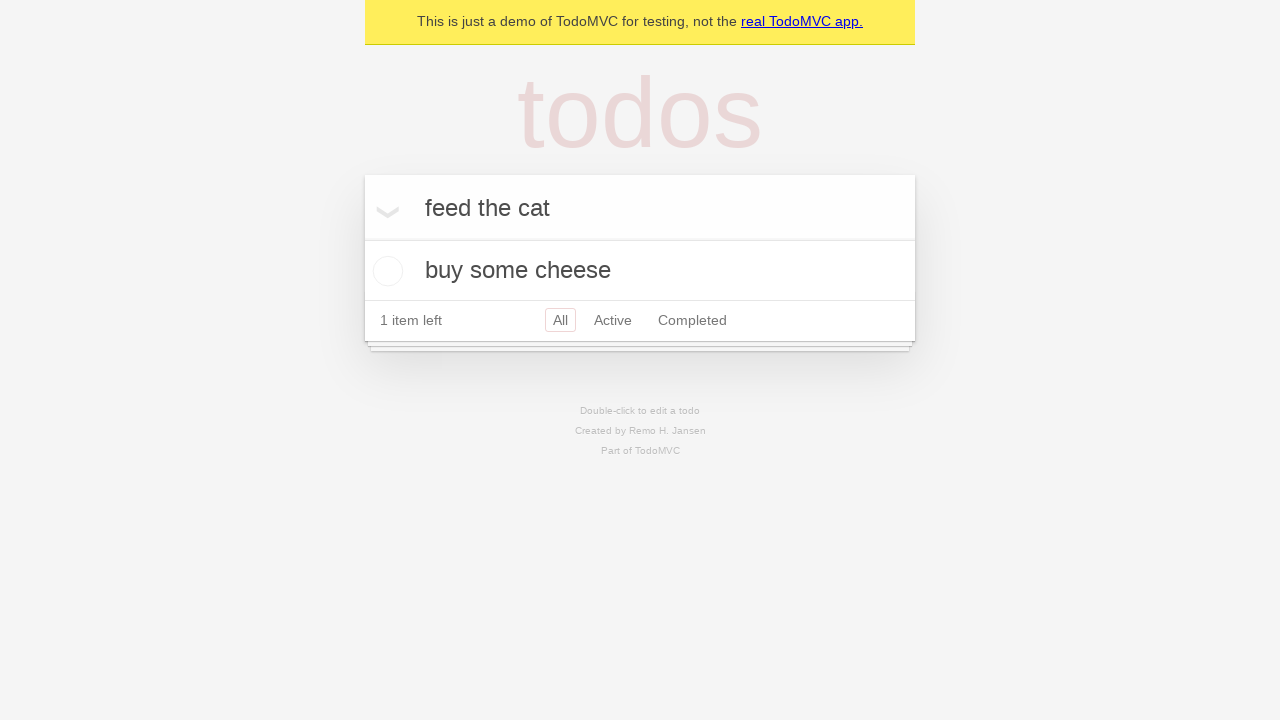

Pressed Enter to add second todo on .new-todo
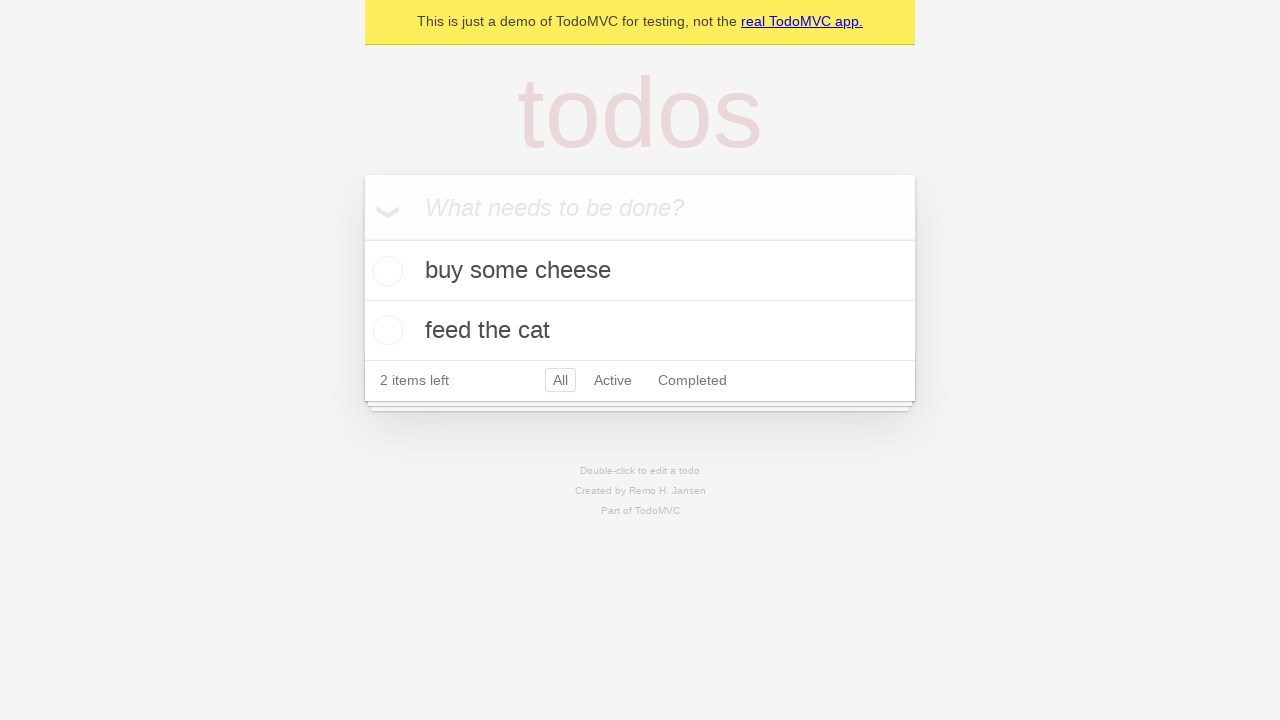

Filled new todo field with 'book a doctors appointment' on .new-todo
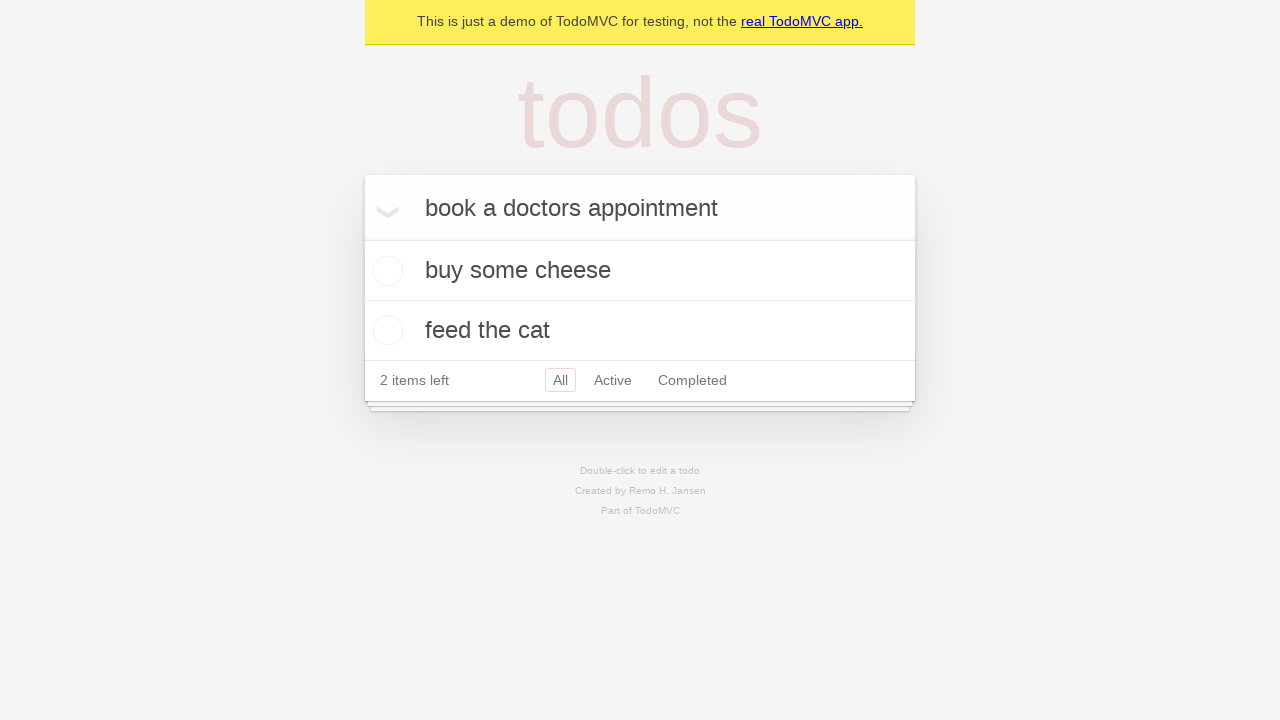

Pressed Enter to add third todo on .new-todo
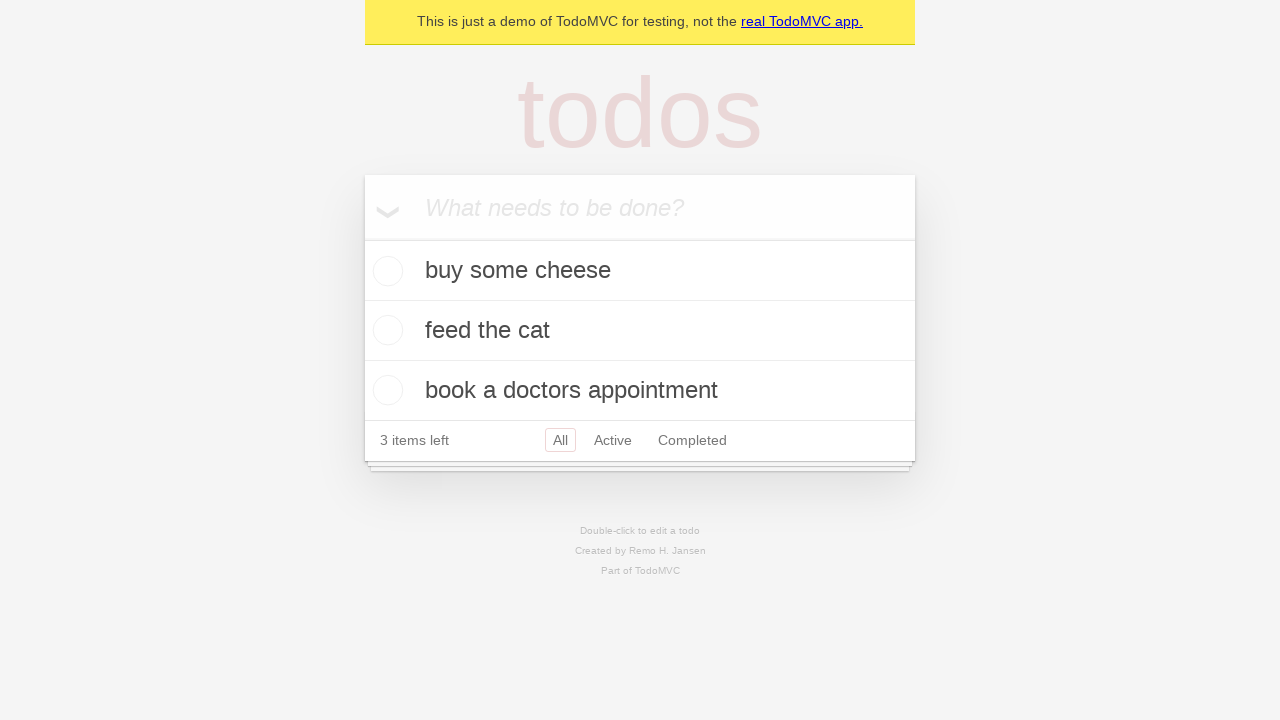

Waited for all 3 todo items to load
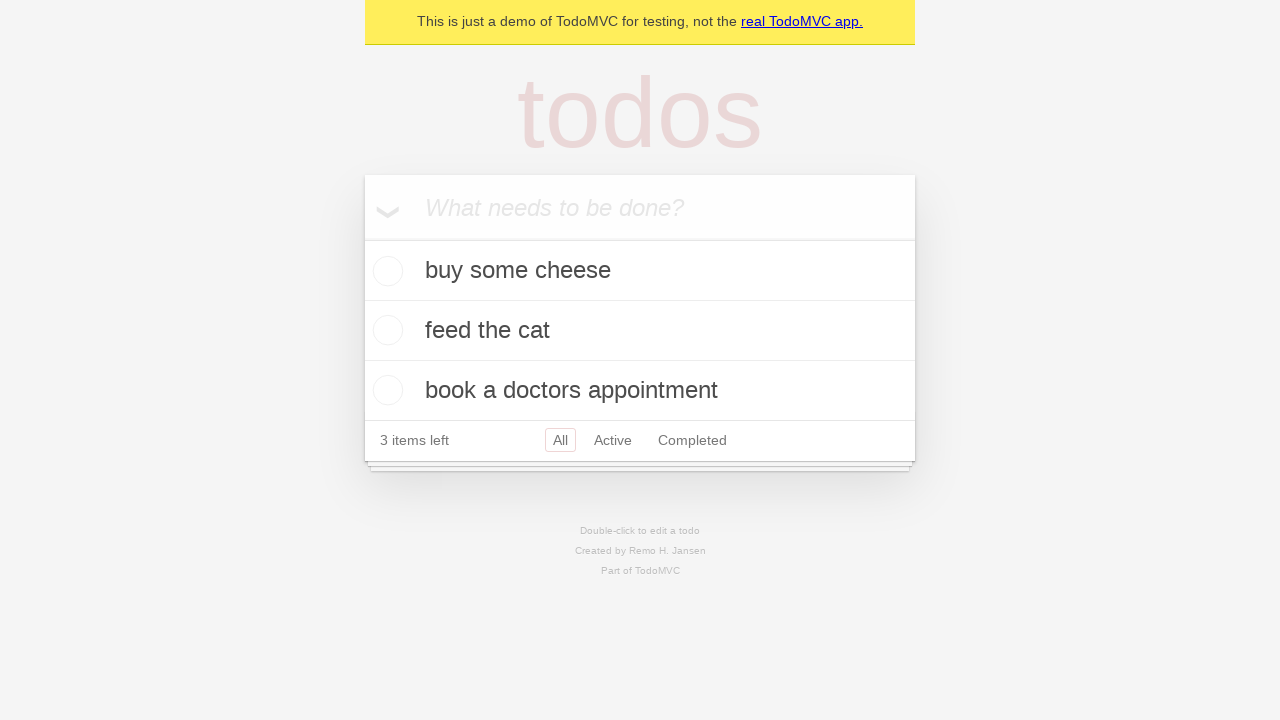

Marked first todo item as complete at (385, 271) on .todo-list li .toggle >> nth=0
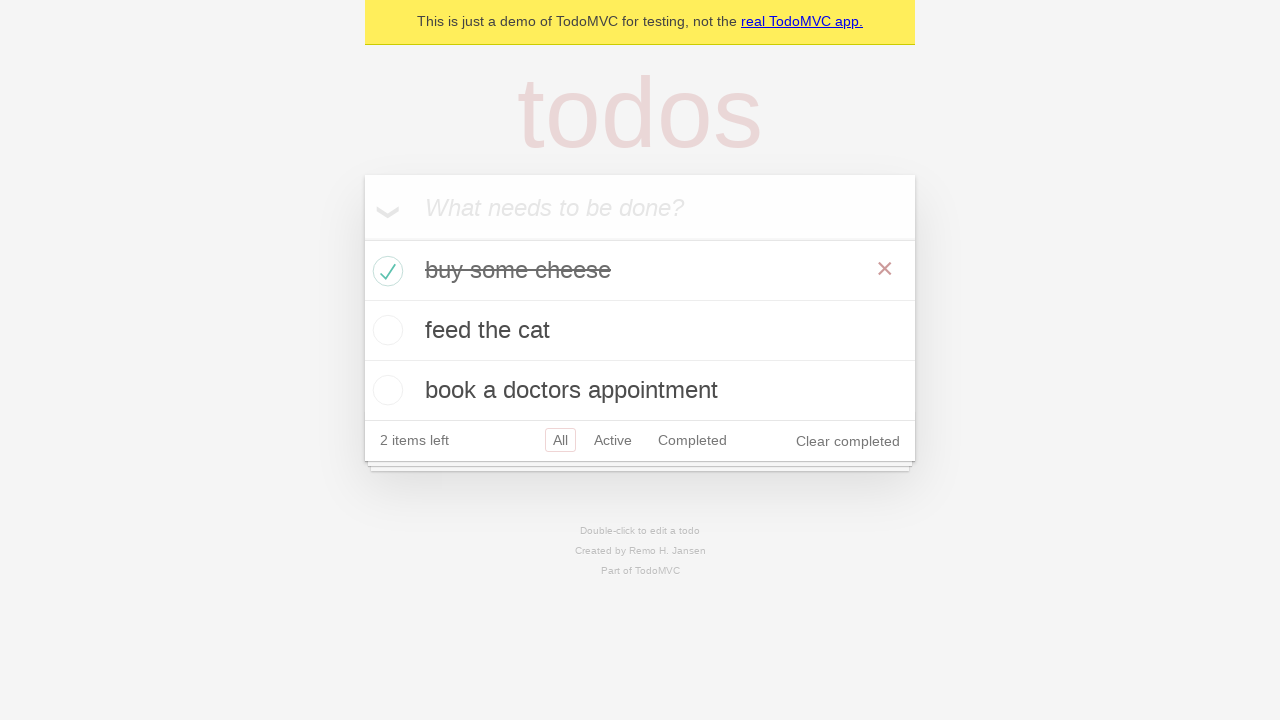

Waited for 'Clear completed' button to appear
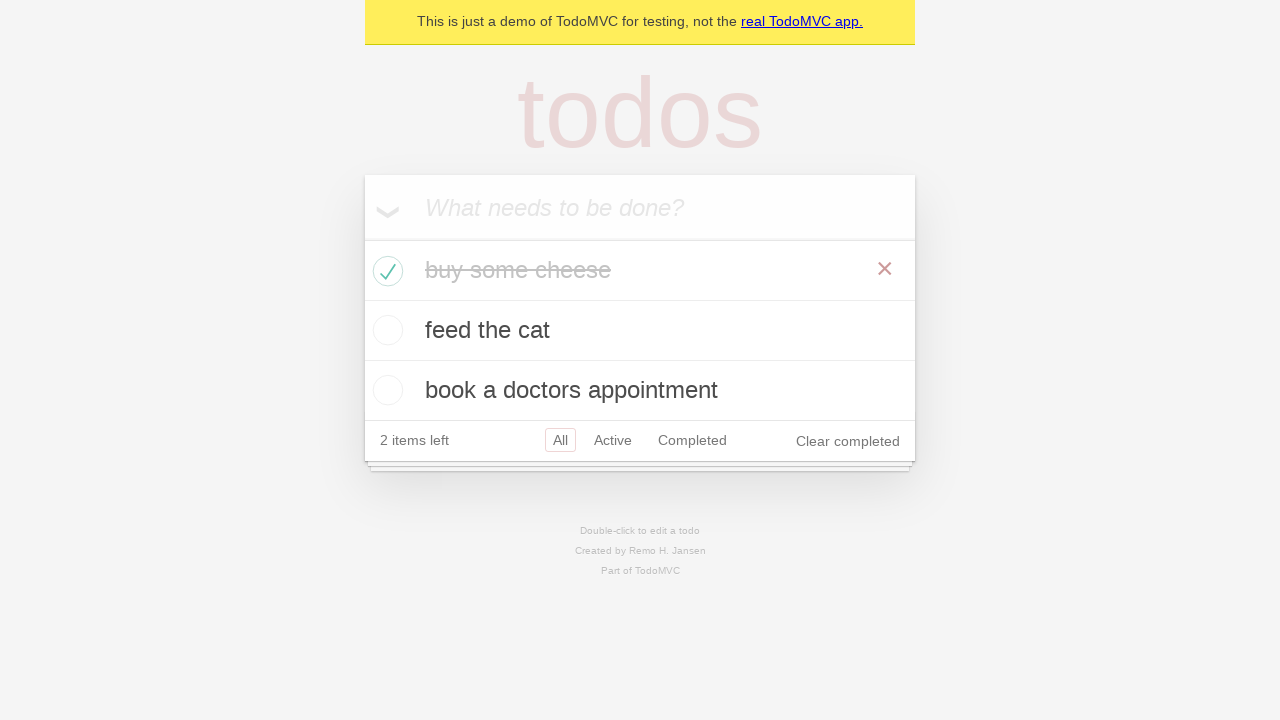

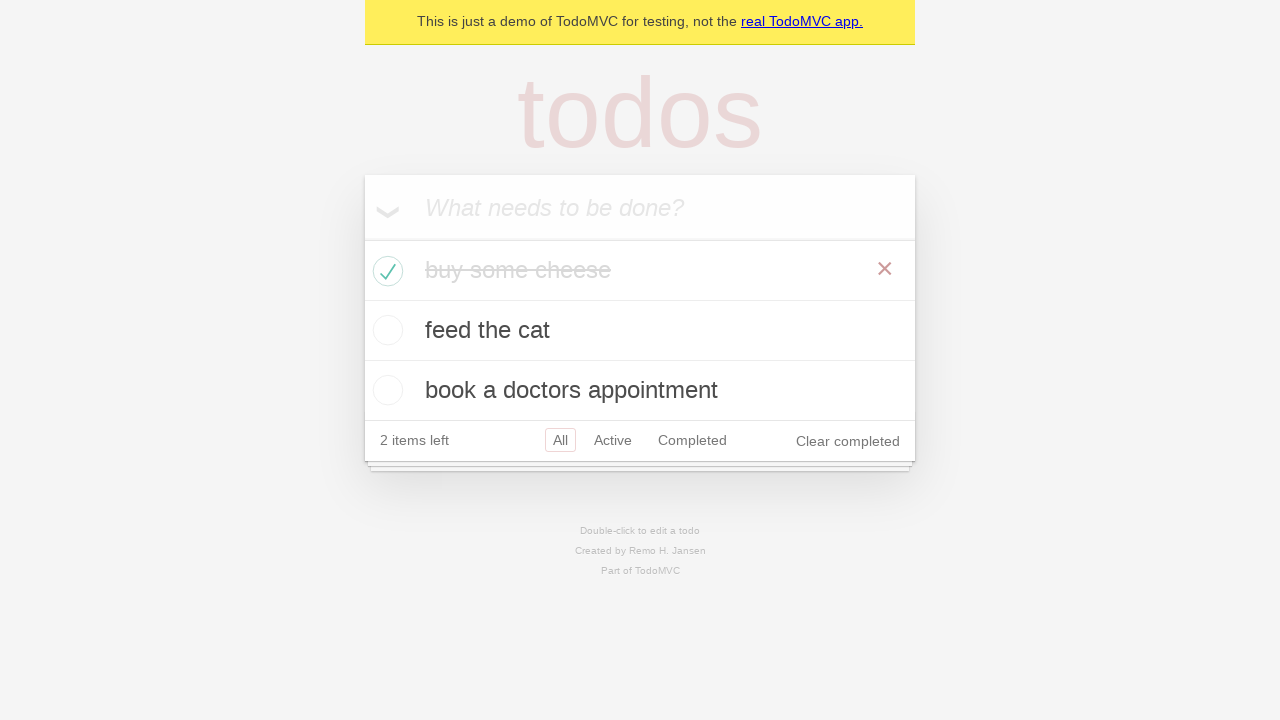